Clicks the left arrow on the slider again and verifies text content.

Starting URL: https://www.recodesolutions.com

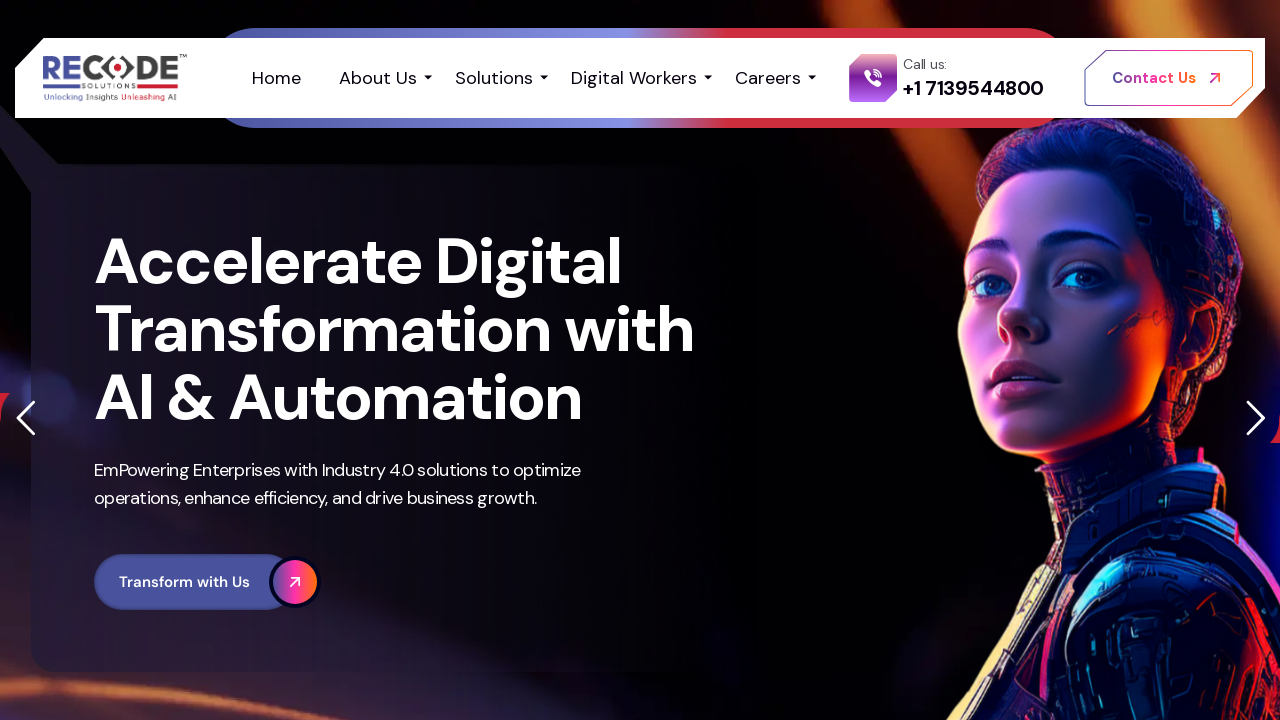

Clicked left arrow on slider at (25, 418) on xpath=//sr7-arrow[contains(@class, 'sr7-leftarrow')]
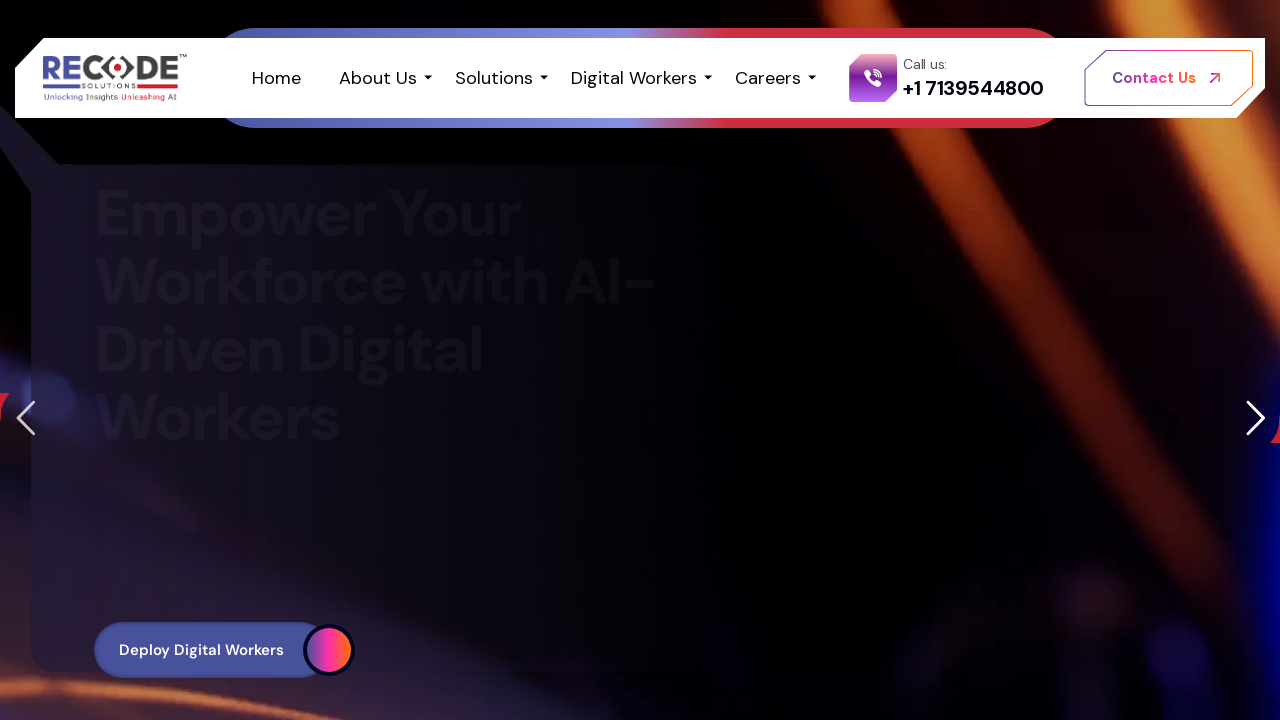

Waited 1000ms for slider animation
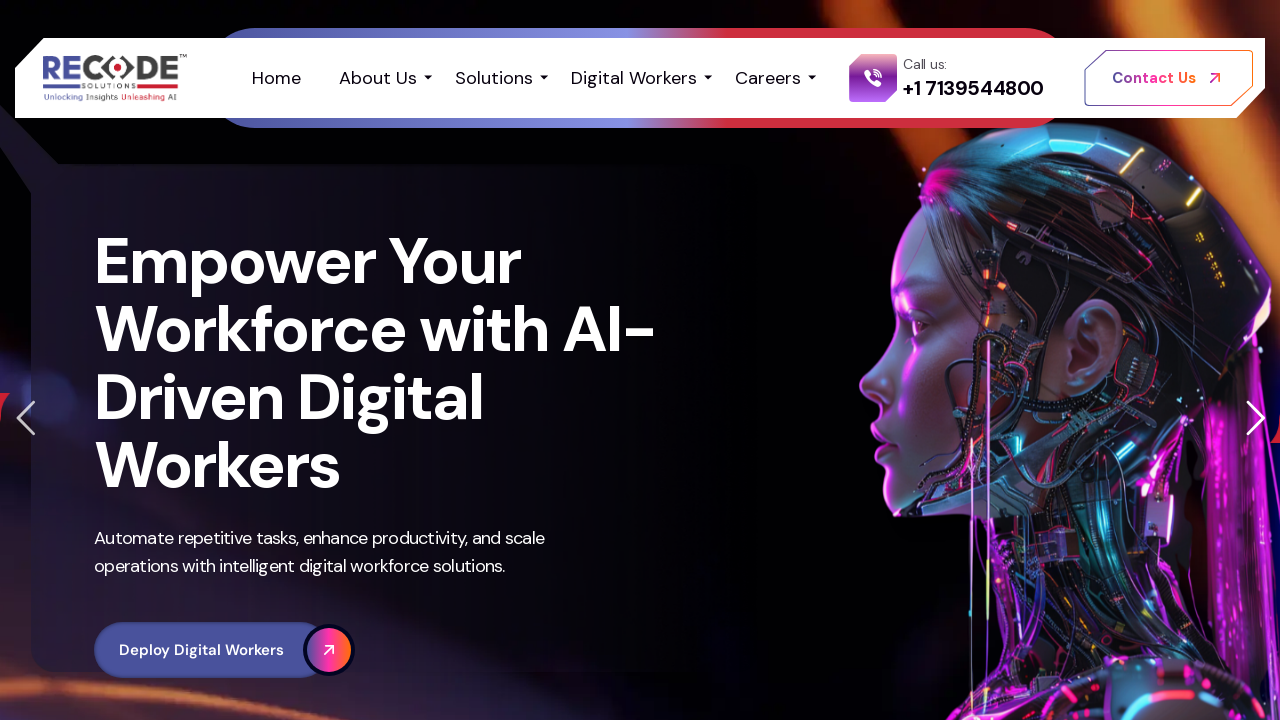

Verified slider text element is present
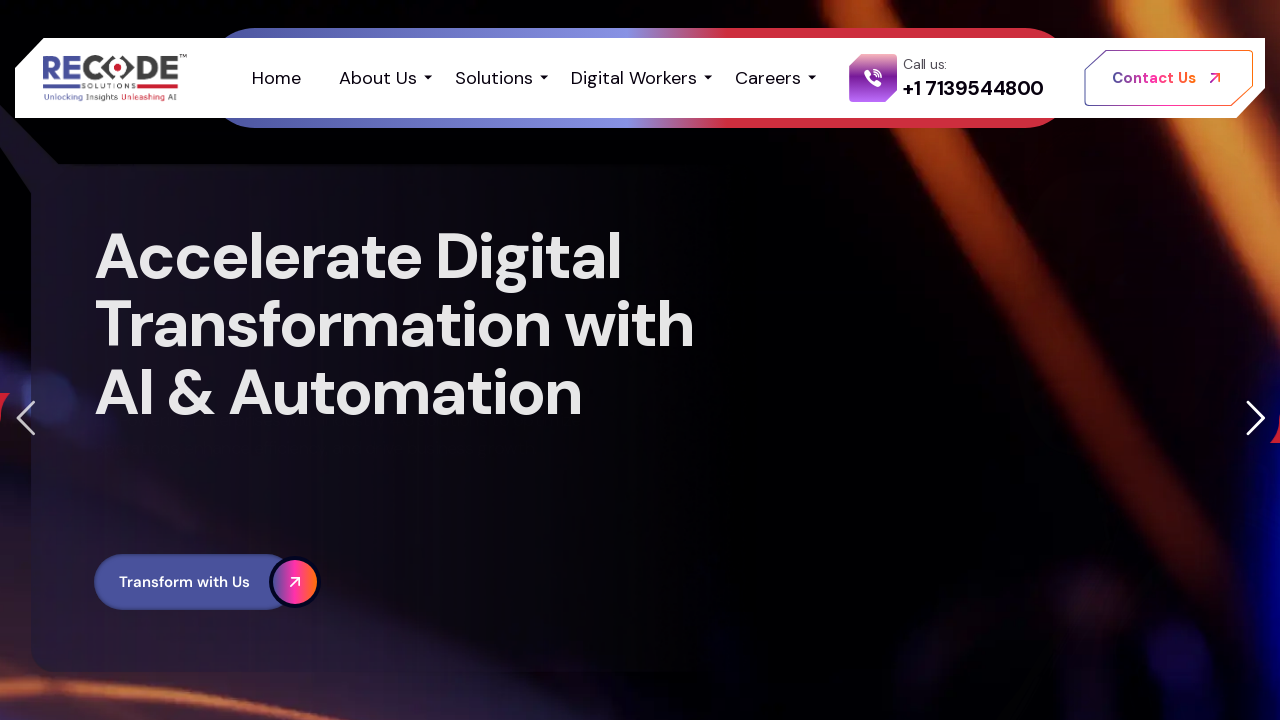

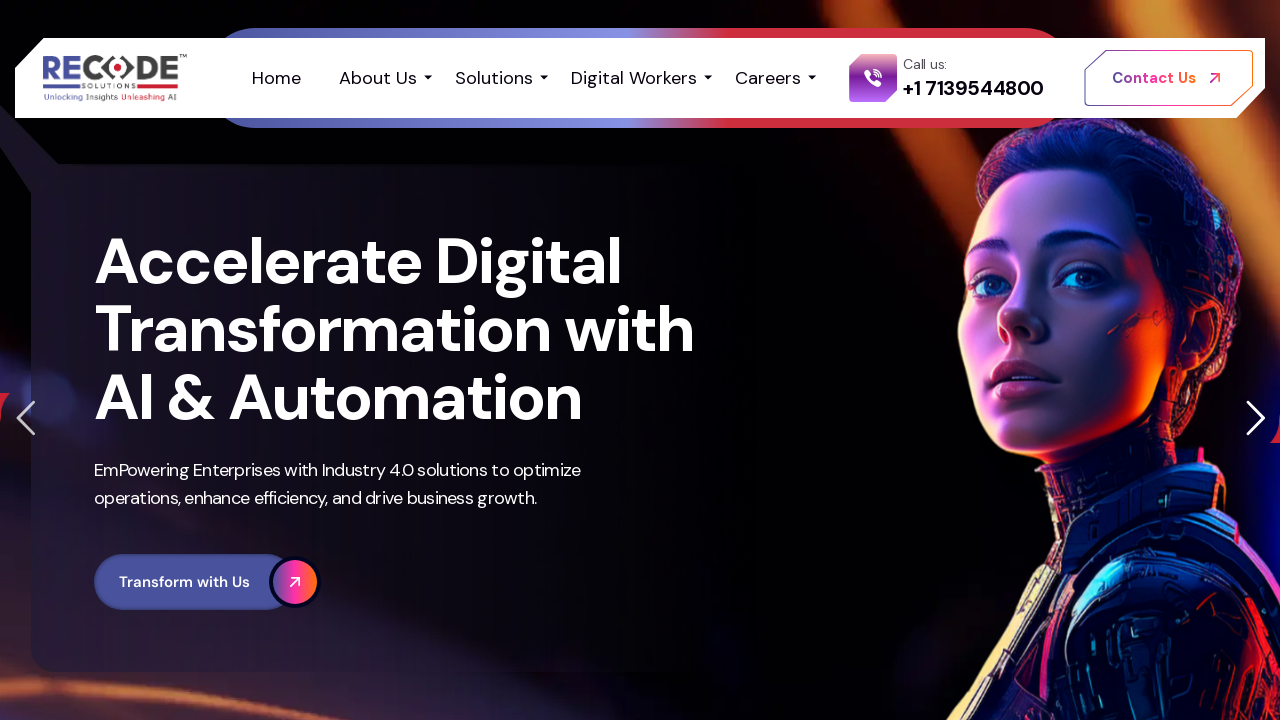